Tests window handling by clicking a link that opens a new window, switching to it, verifying its title, and switching back to the main window

Starting URL: https://practice.cydeo.com/windows

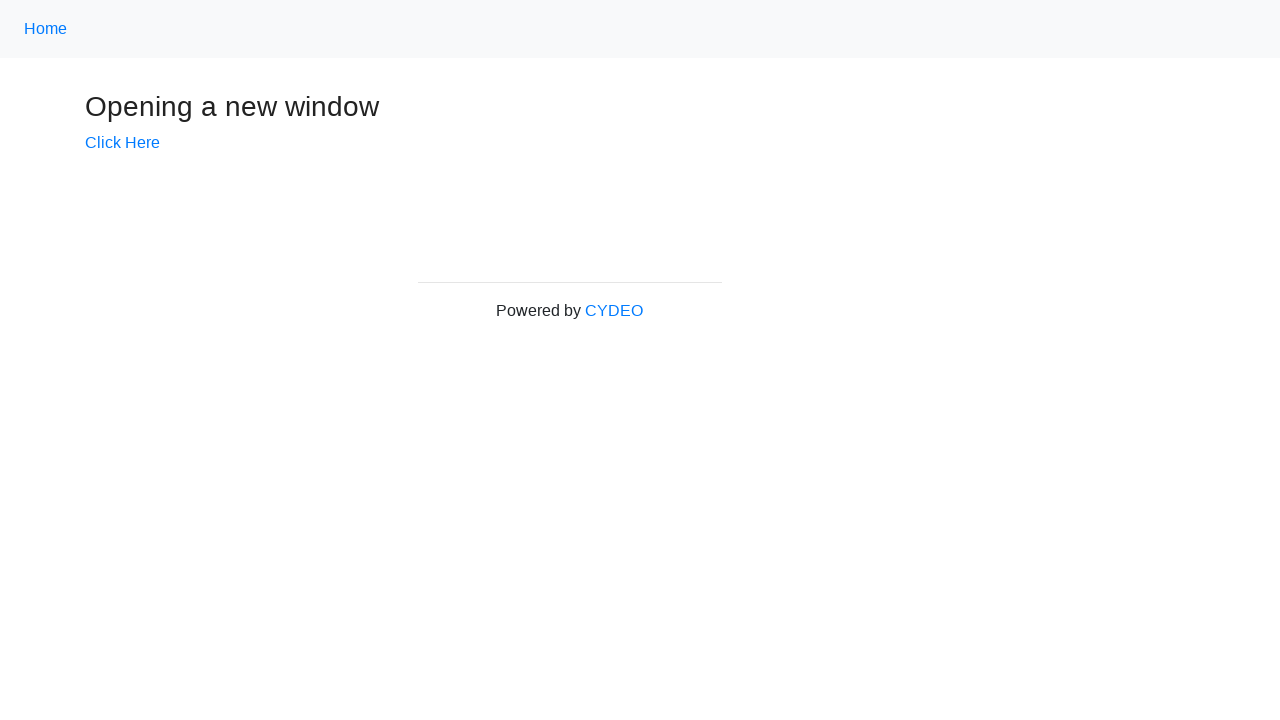

Verified initial page title is 'Windows'
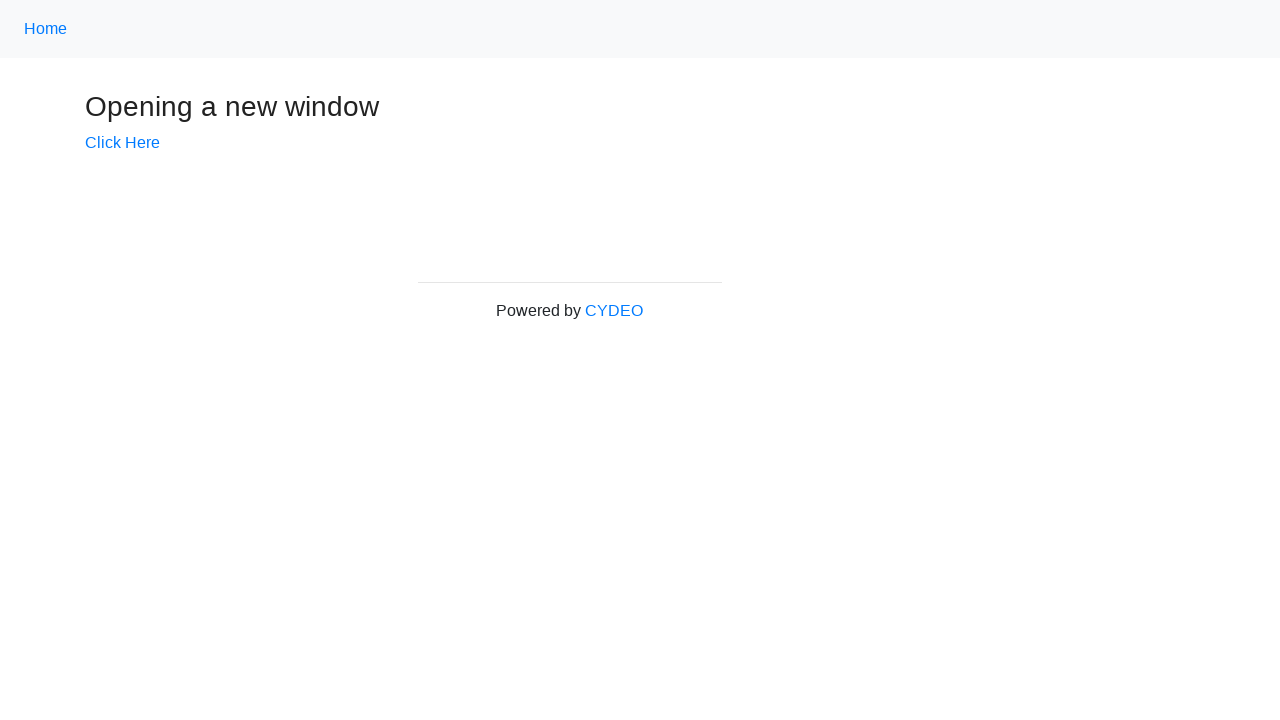

Clicked 'Click Here' link to open new window at (122, 143) on text=Click Here
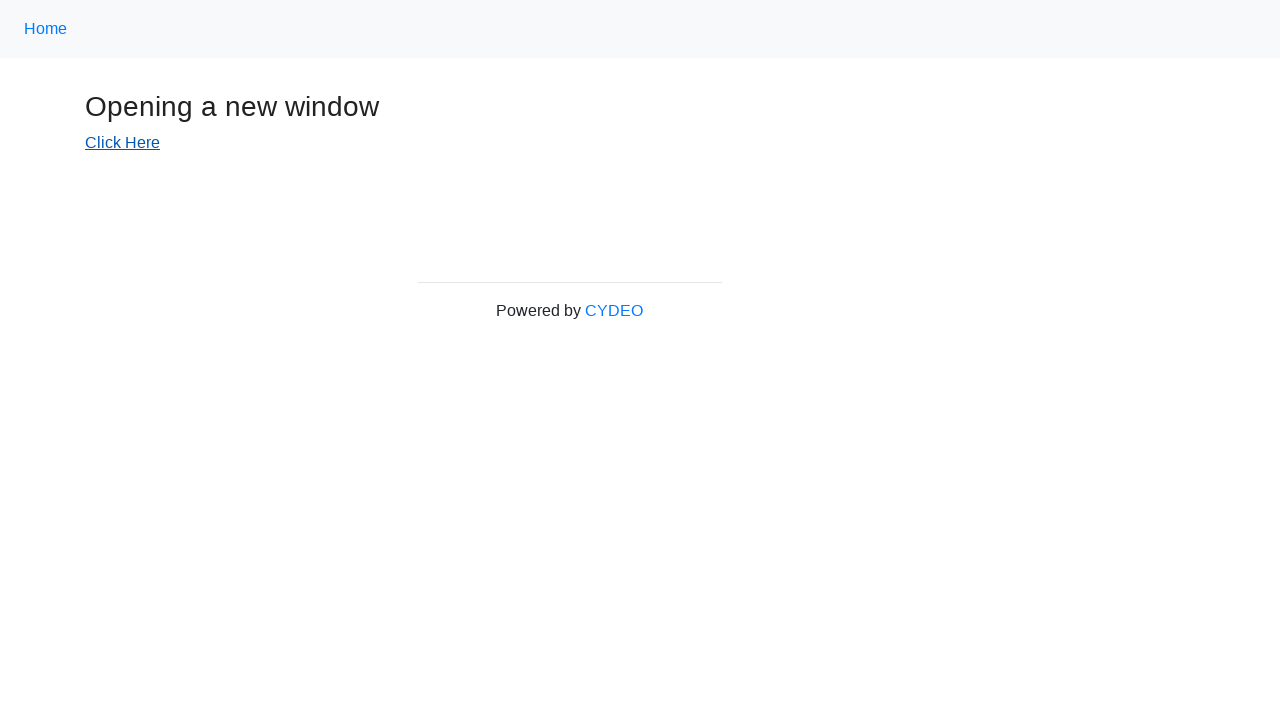

New page loaded and ready
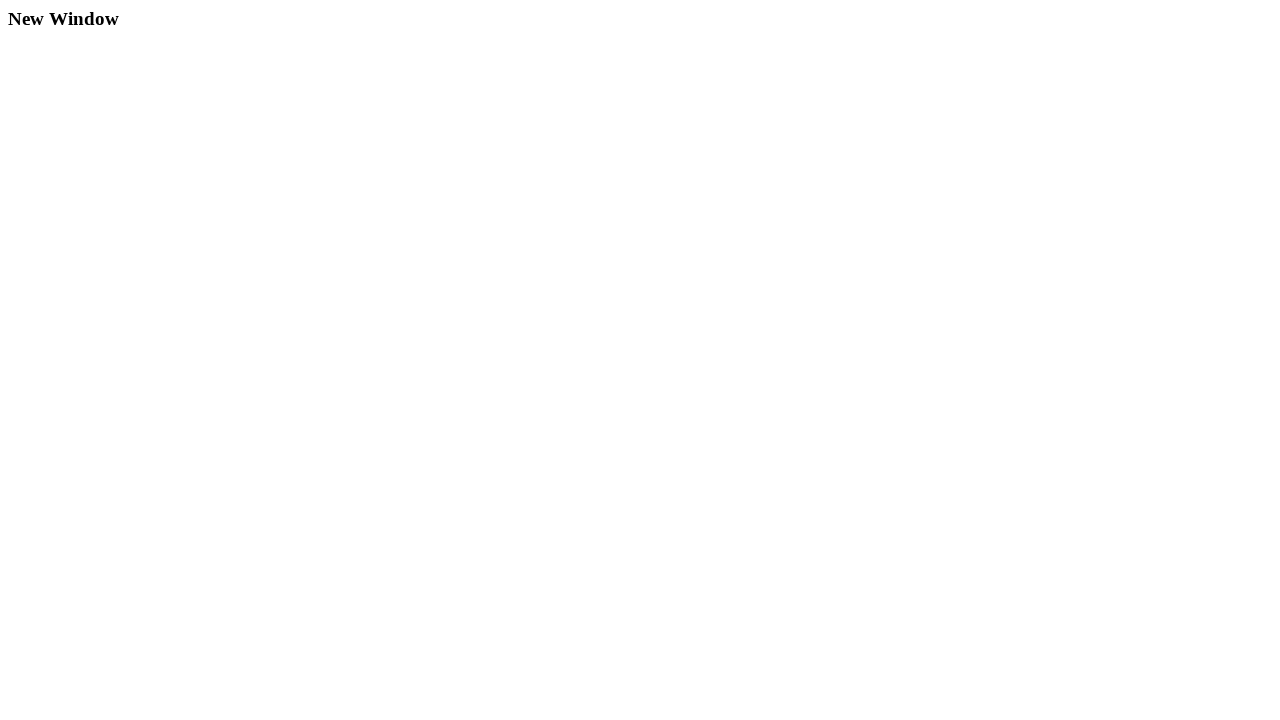

Verified new window title is 'New Window'
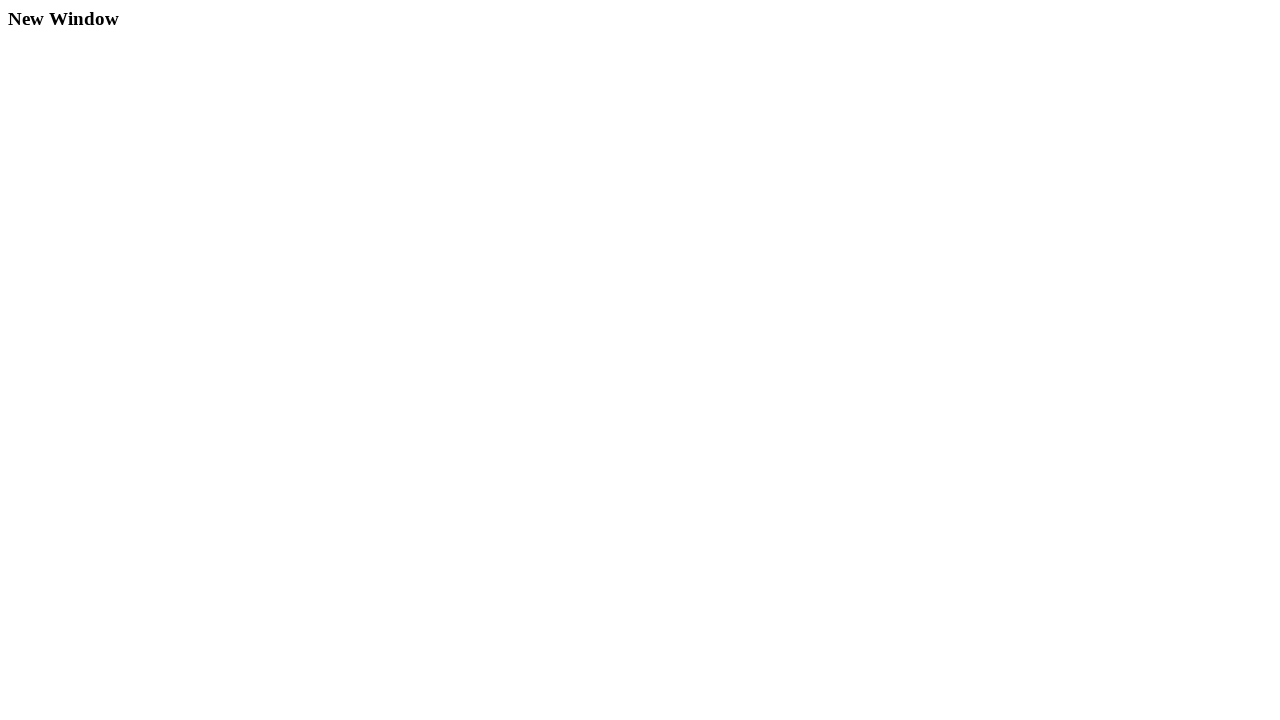

Switched back to main window
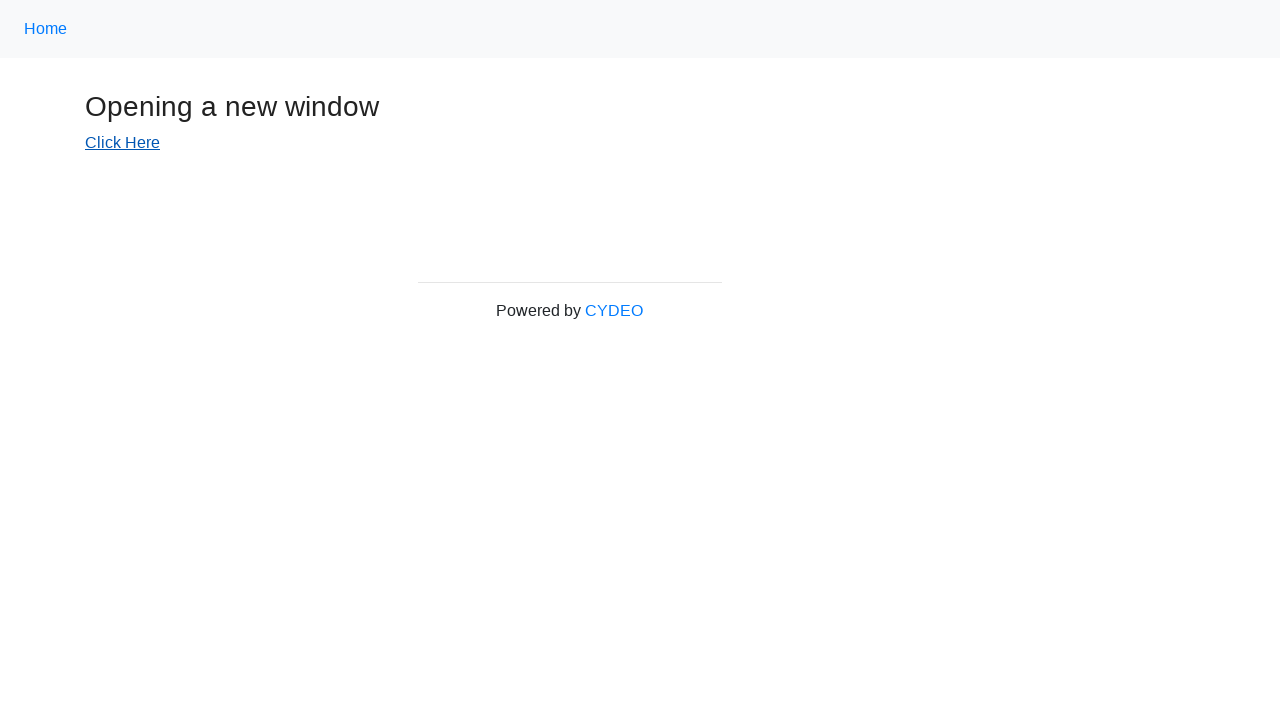

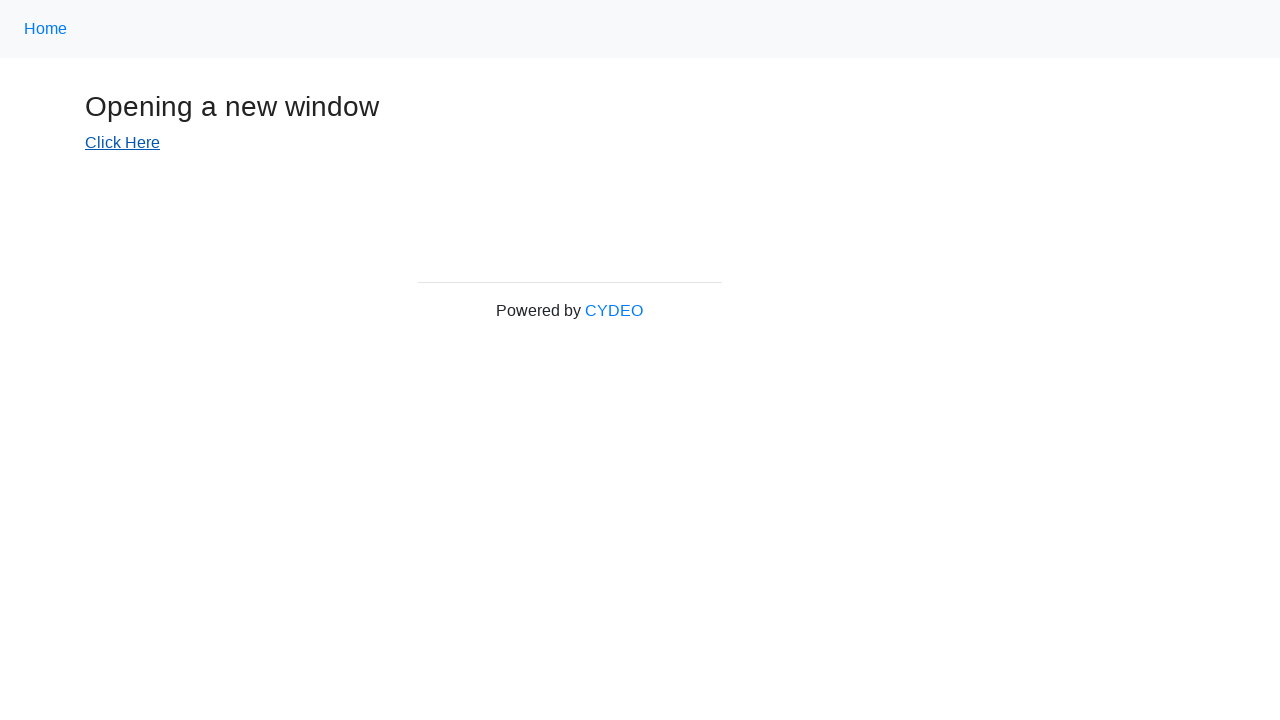